Tests drag and drop functionality on the jQuery UI droppable demo page by dragging an element and dropping it onto a target area

Starting URL: https://jqueryui.com/droppable/

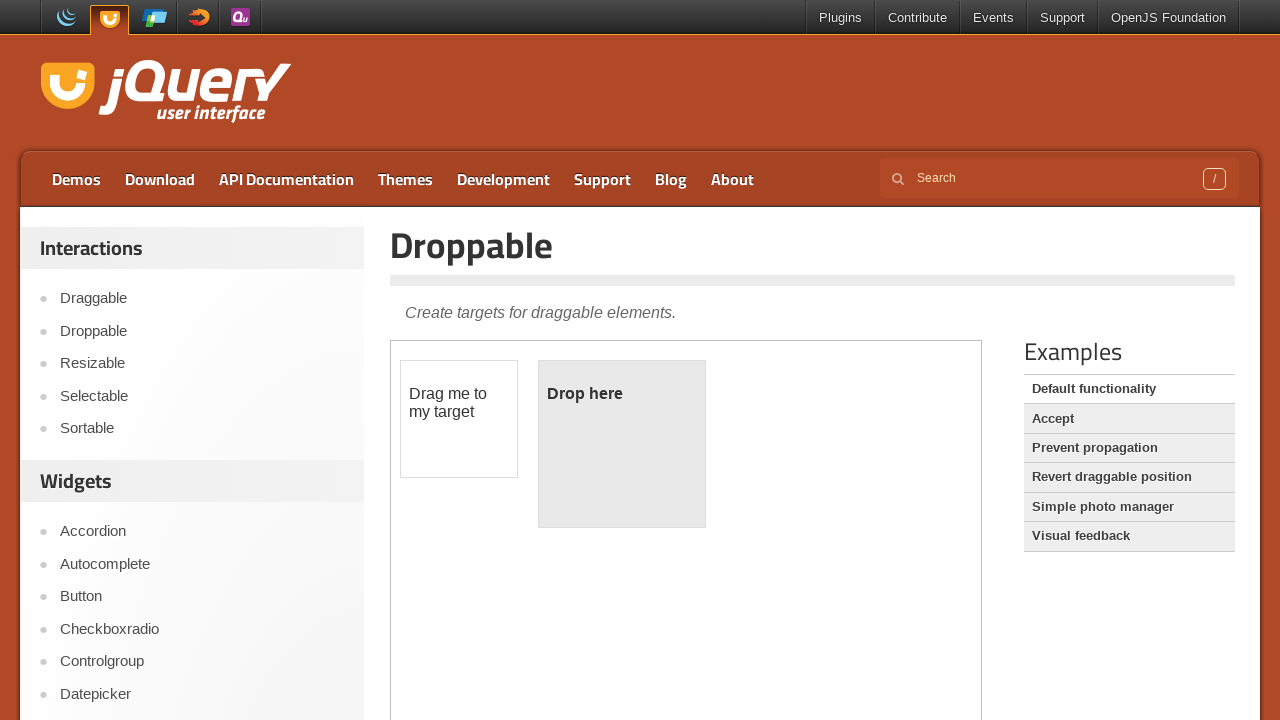

Navigated to jQuery UI droppable demo page
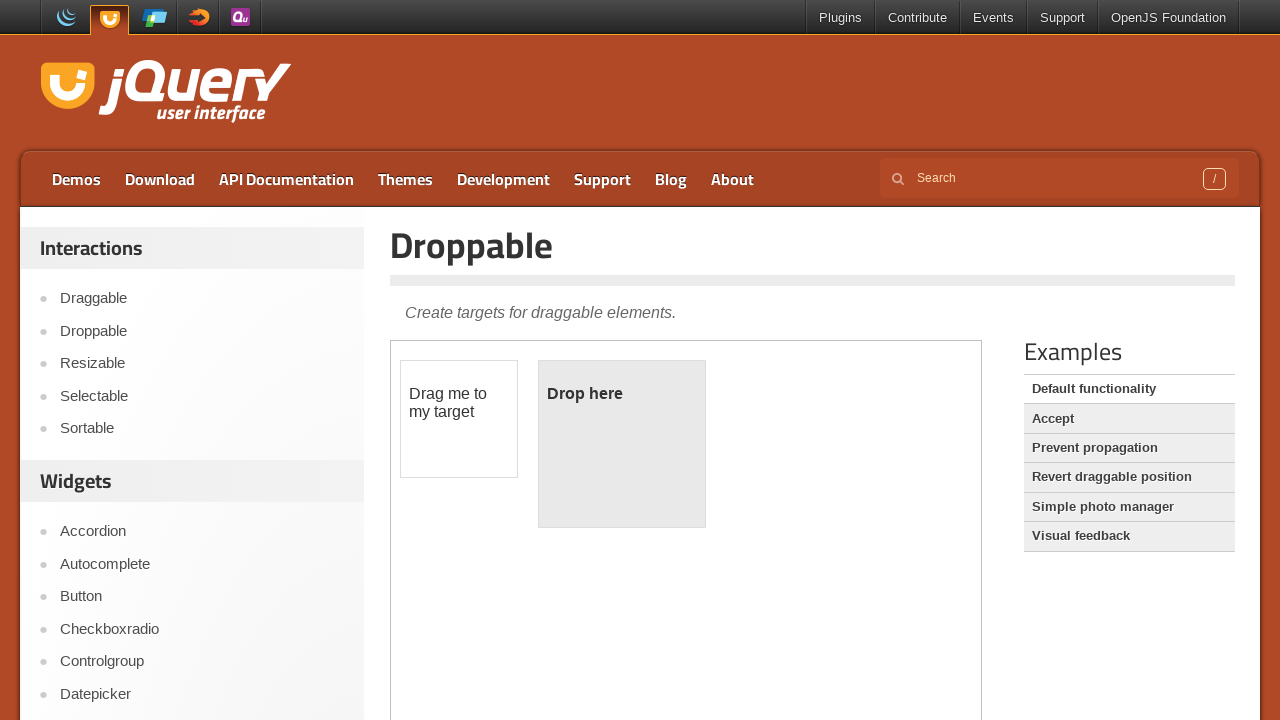

Located demo iframe
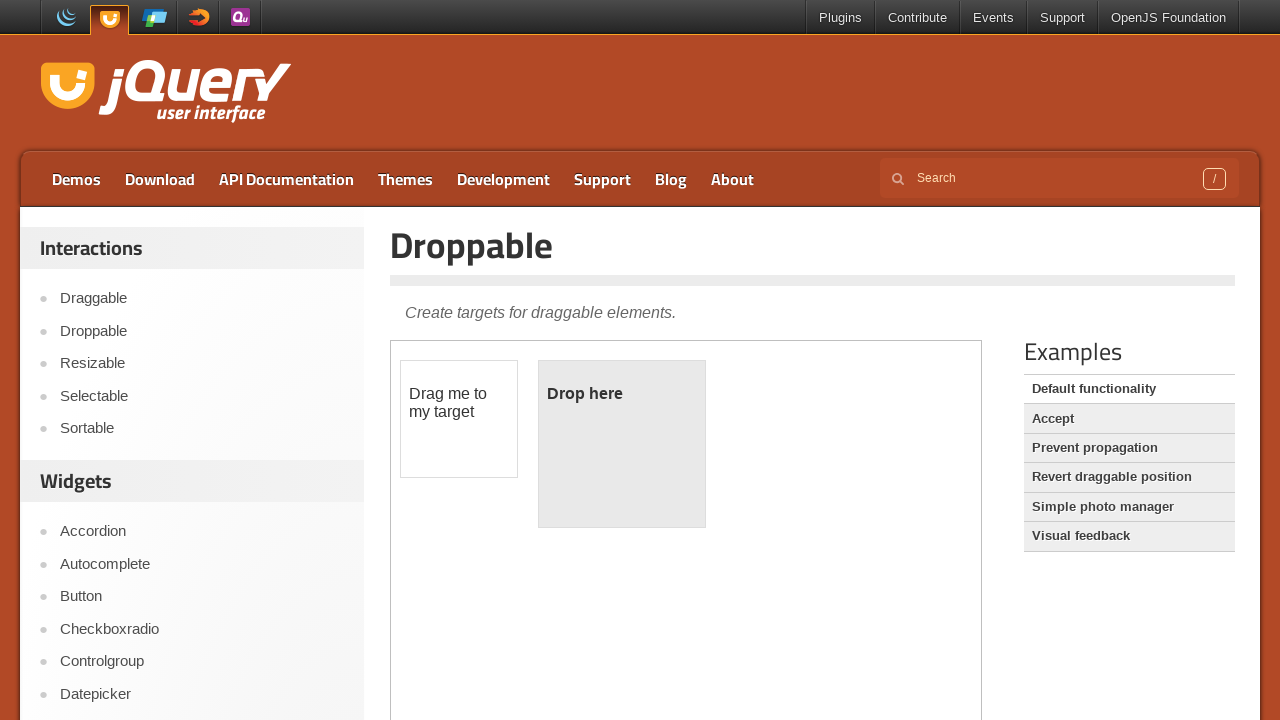

Located draggable element
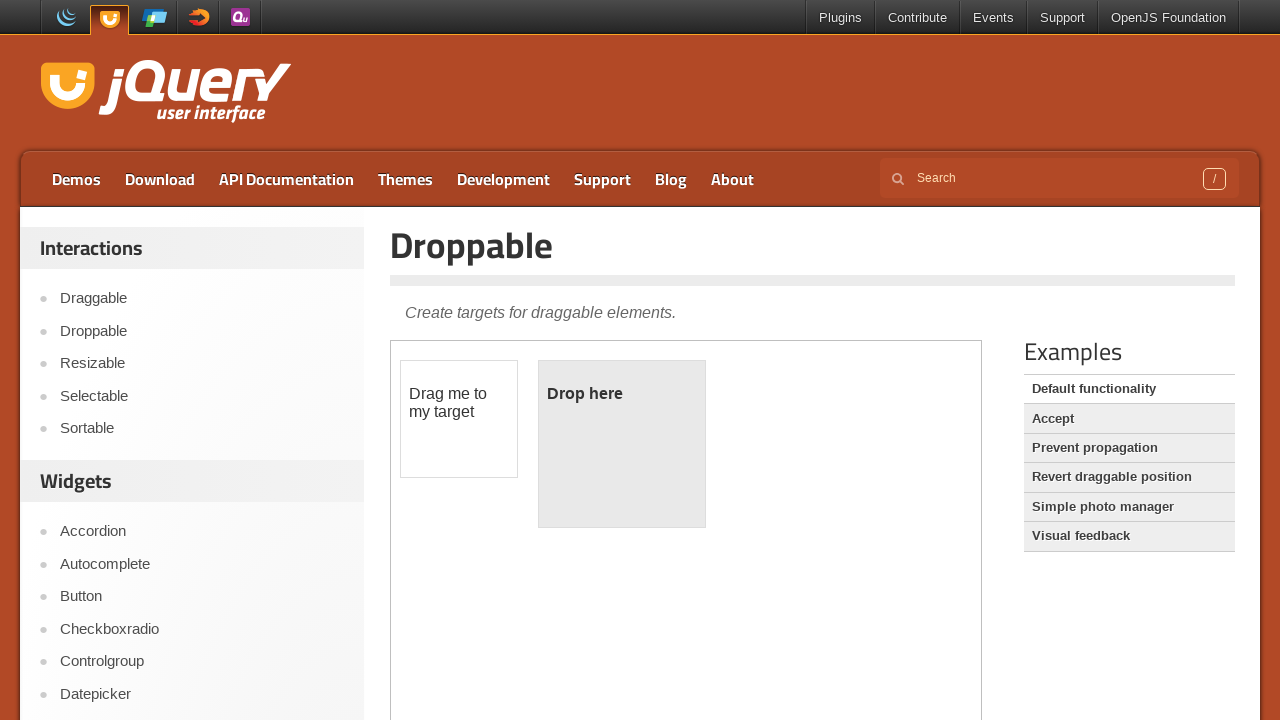

Located droppable target element
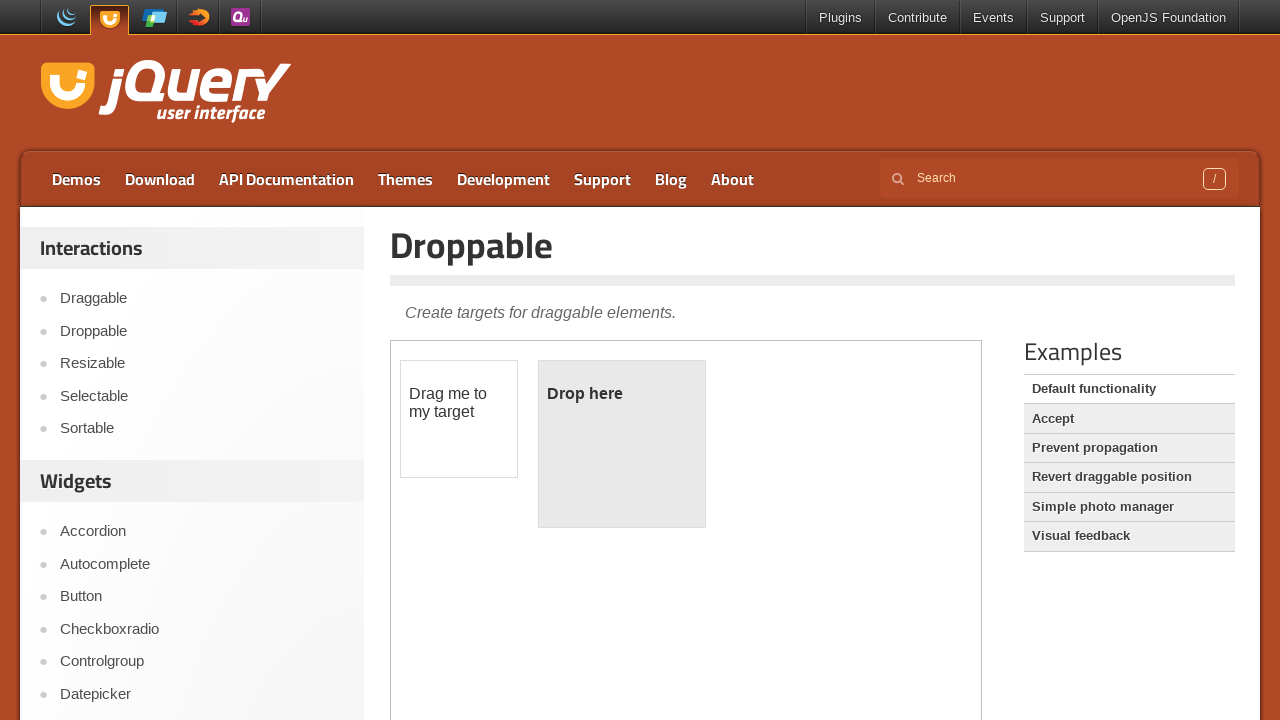

Dragged element onto droppable target area at (622, 444)
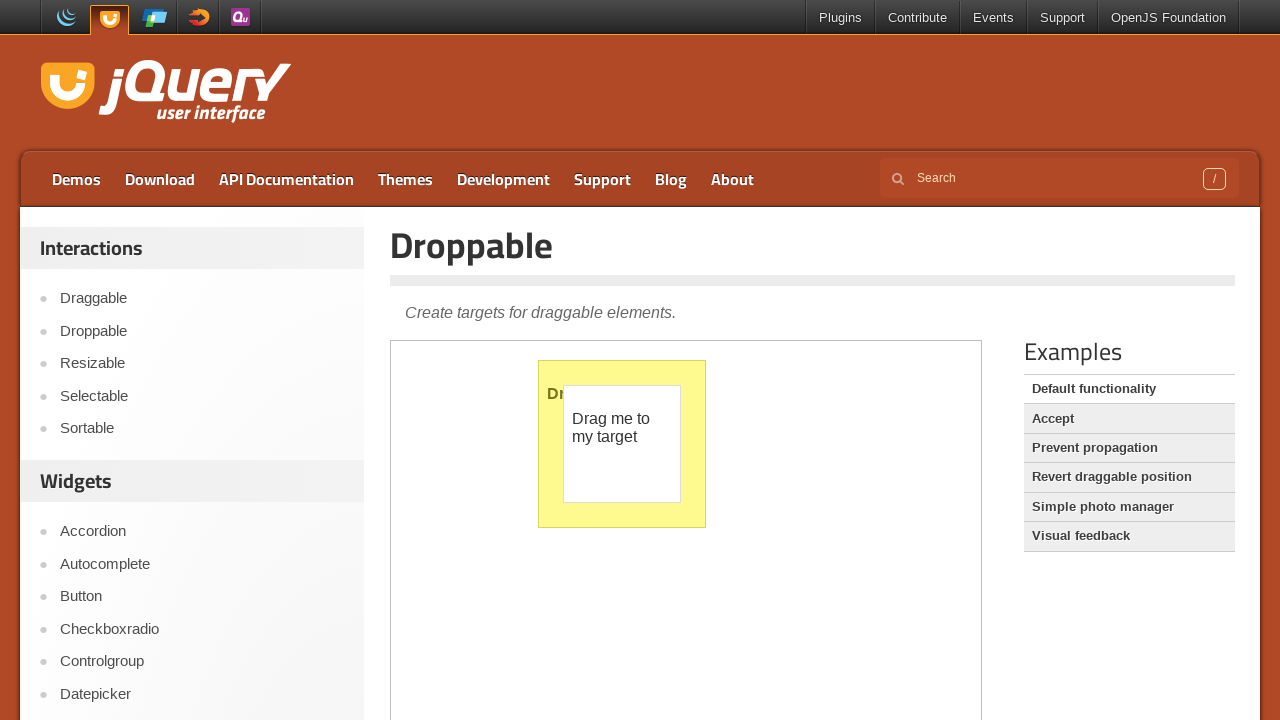

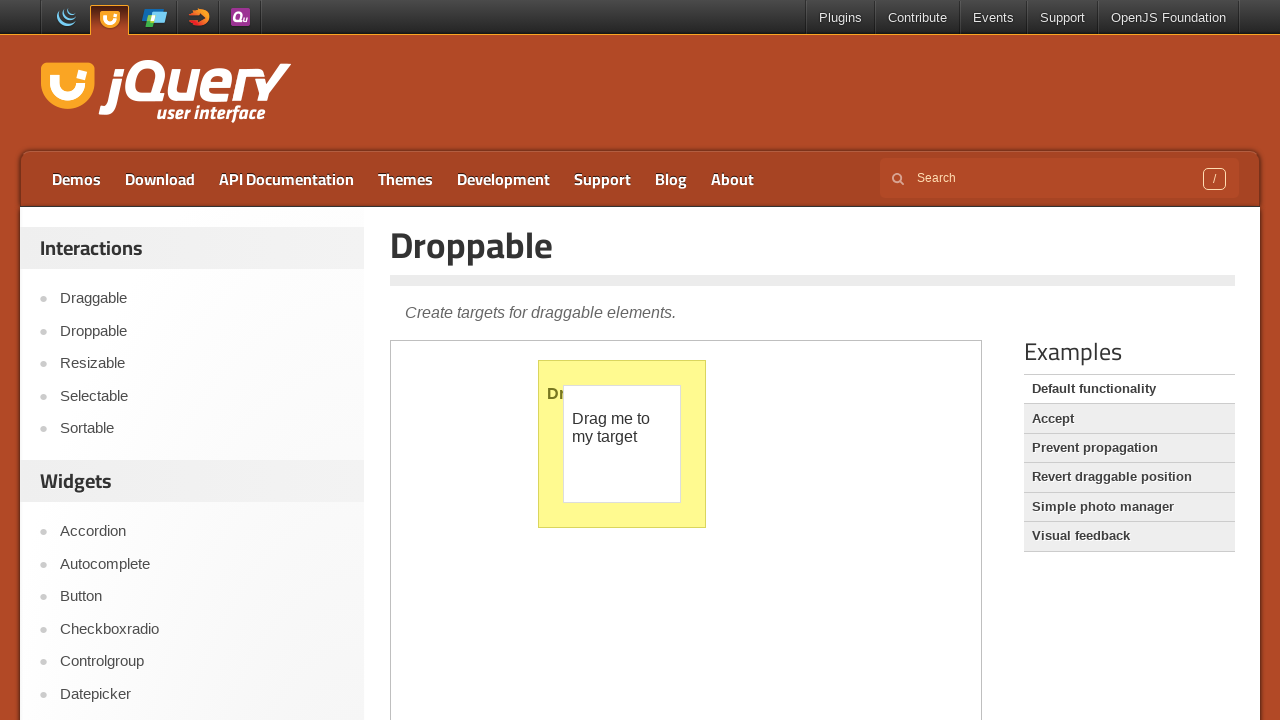